Solves a mathematical captcha by extracting a value from an image attribute, calculating the result, and submitting the form with checkbox selections

Starting URL: http://suninjuly.github.io/get_attribute.html

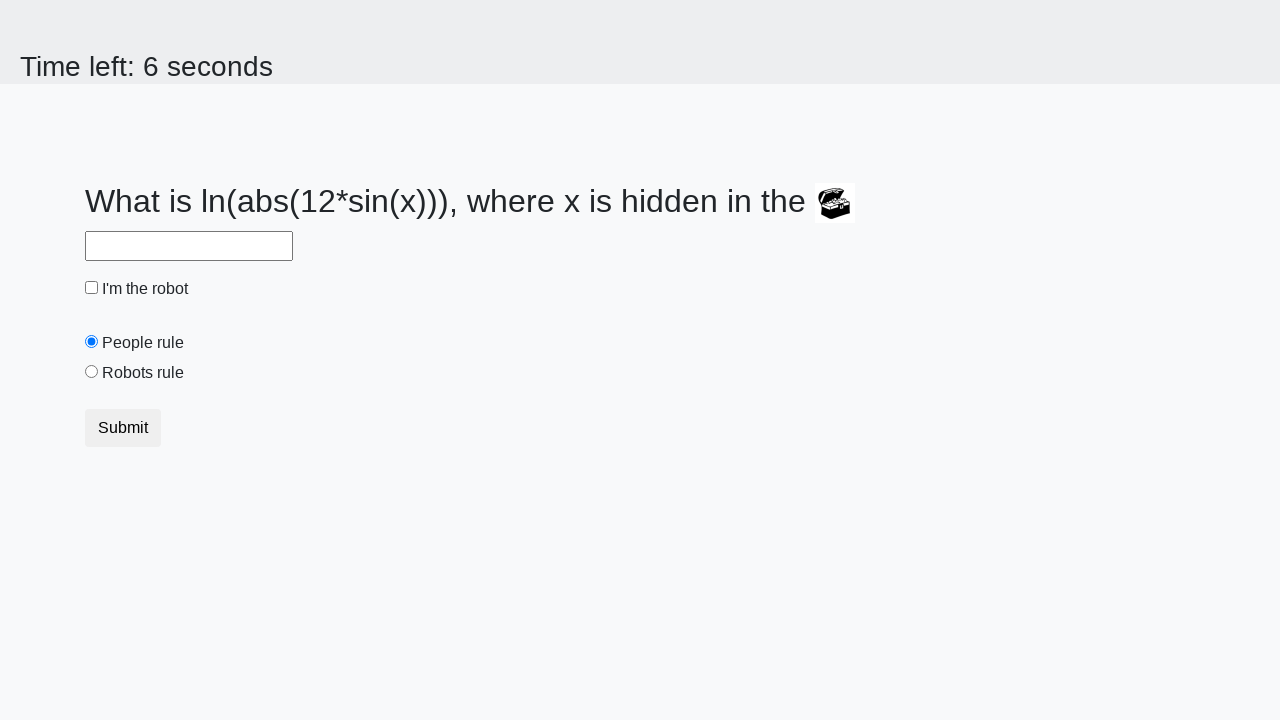

Located the image element containing the captcha
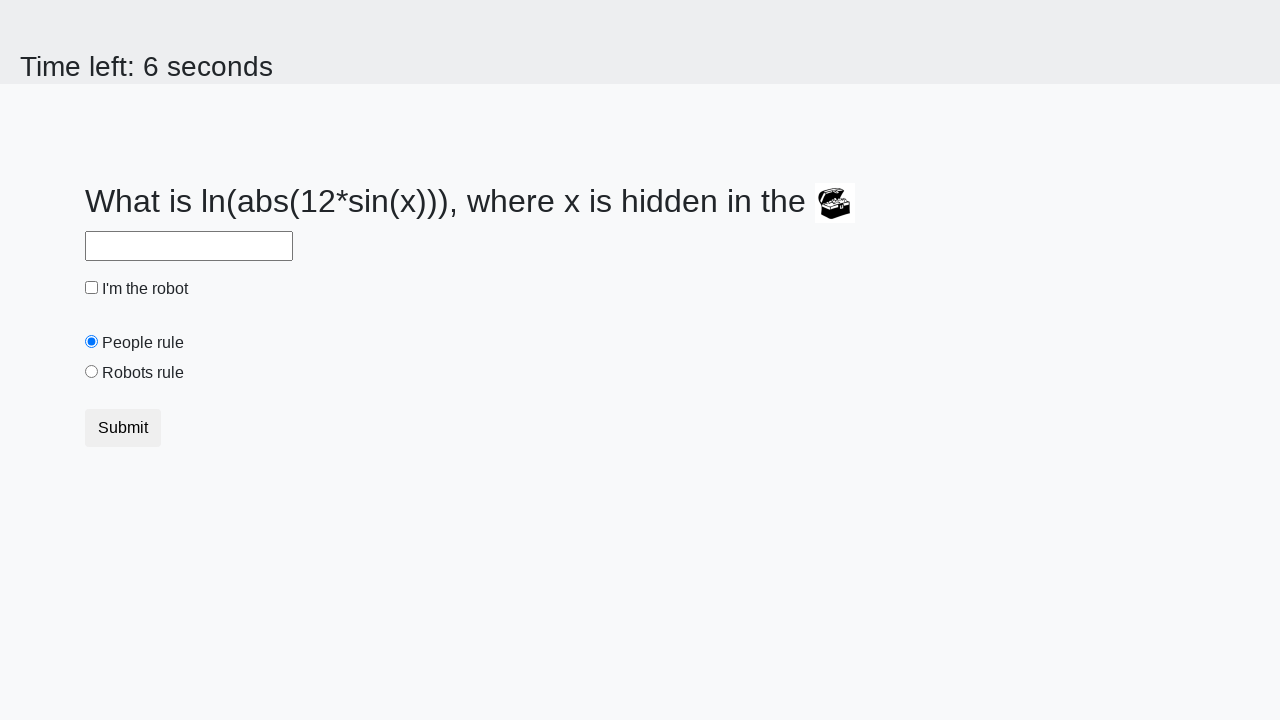

Extracted 'valuex' attribute from image element
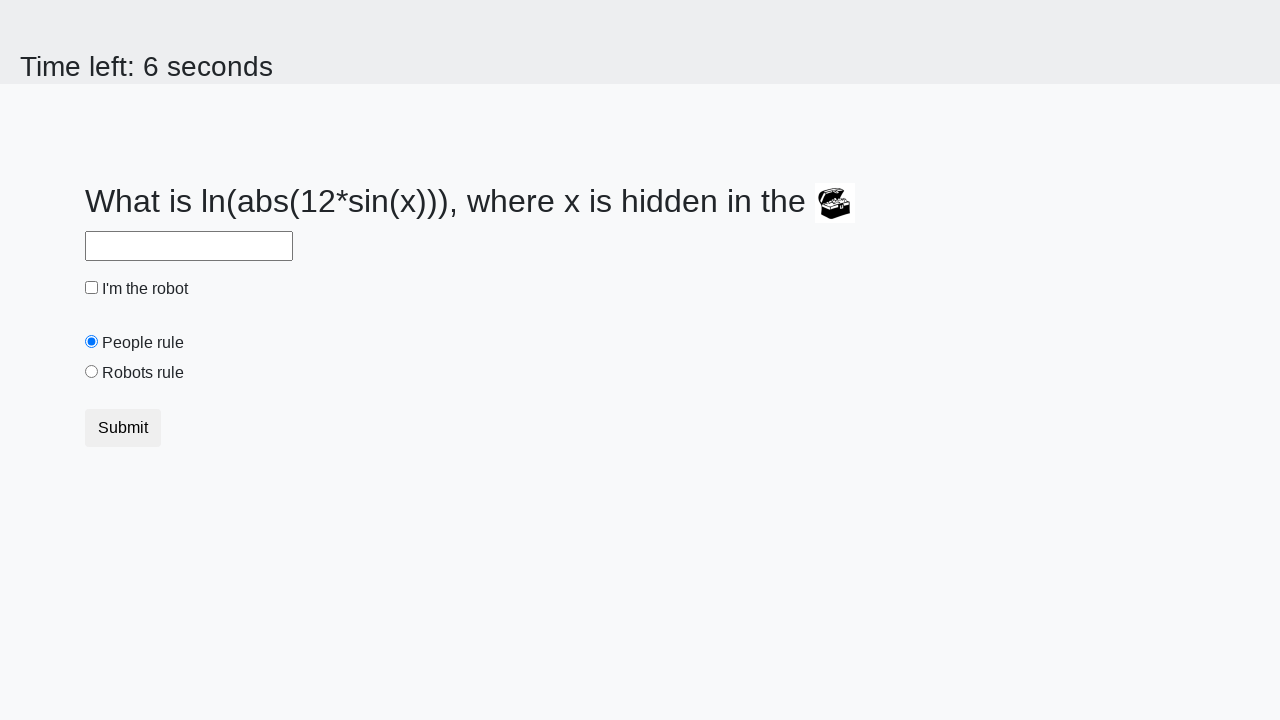

Calculated mathematical captcha result using logarithm formula
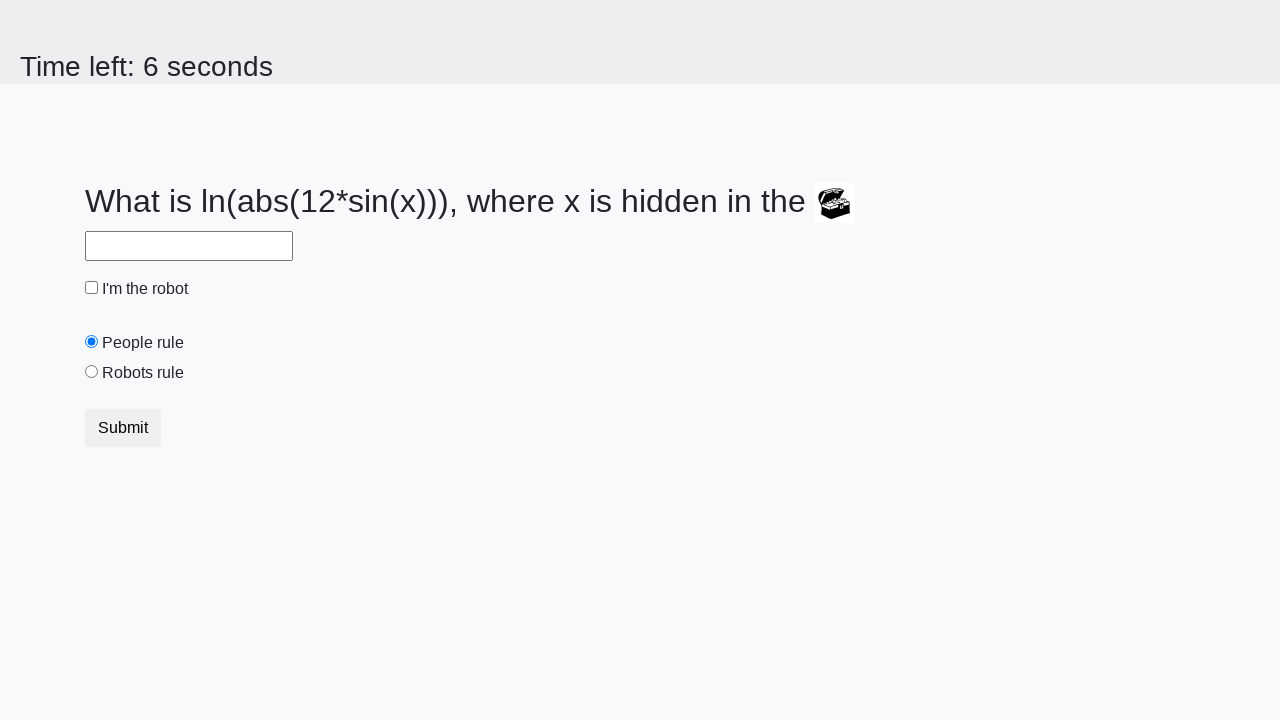

Filled answer field with calculated value on #answer
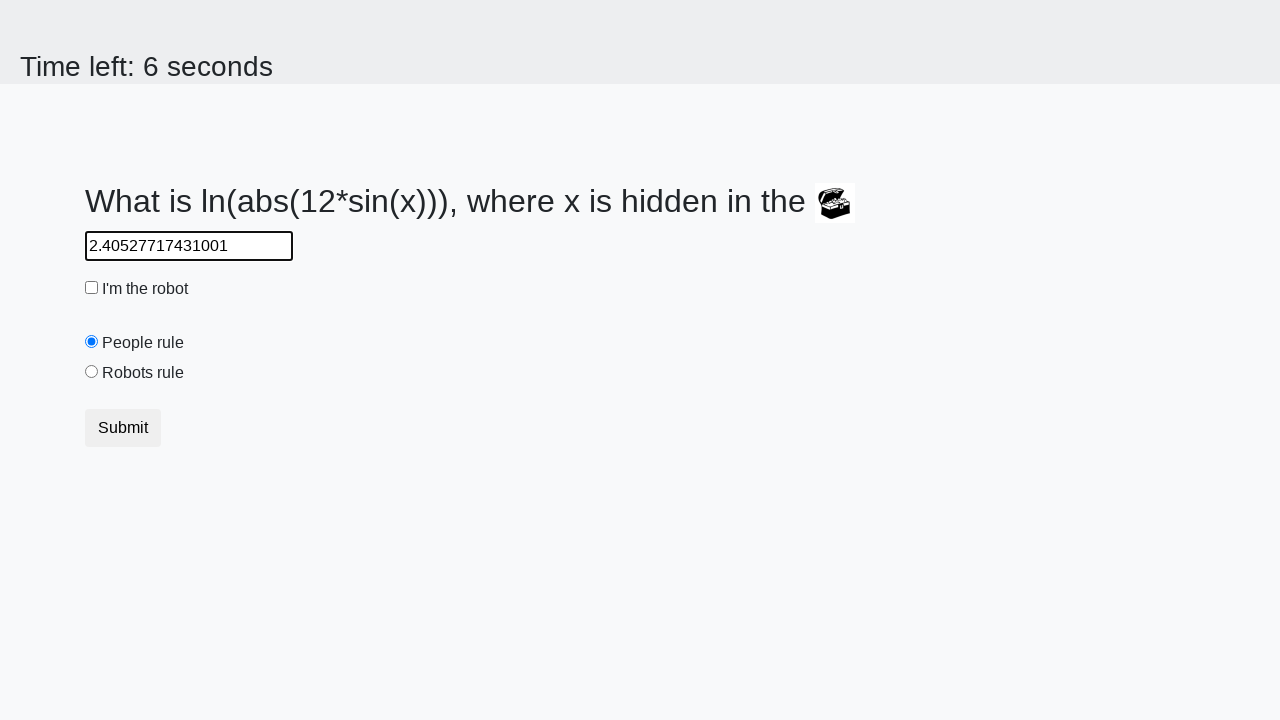

Checked the robot checkbox at (92, 288) on #robotCheckbox
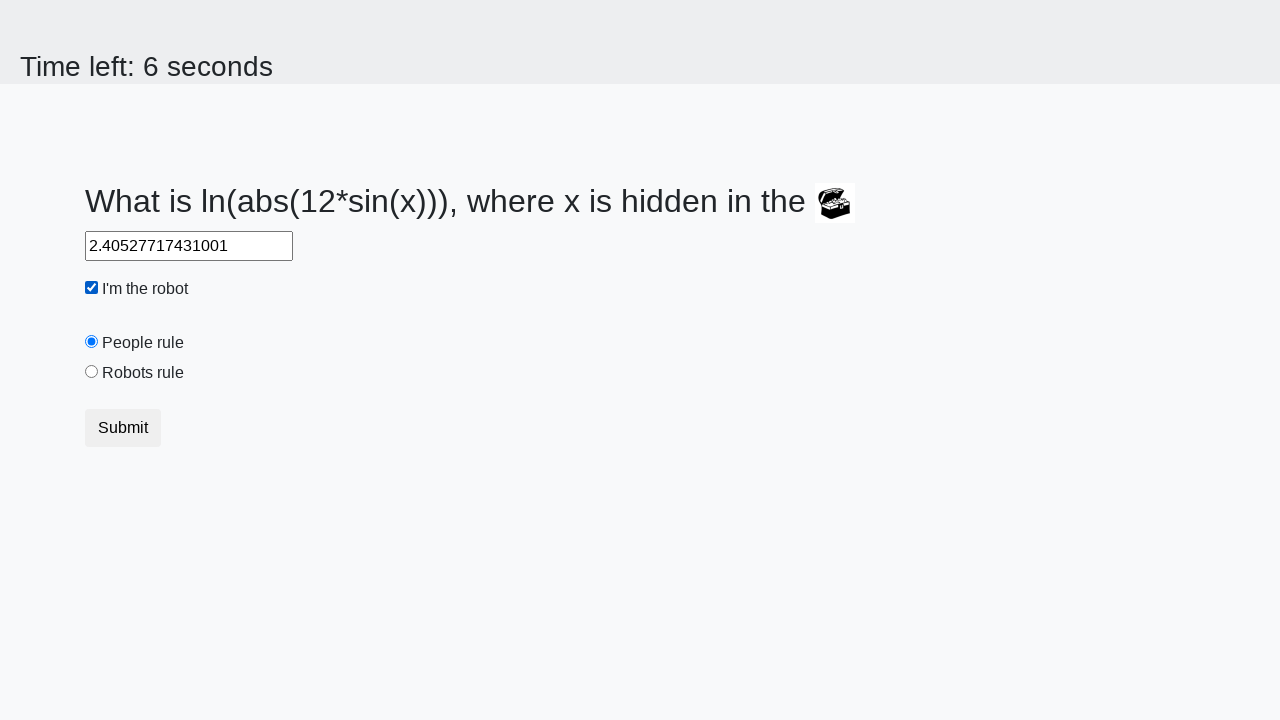

Selected the robots rule radio button at (92, 372) on #robotsRule
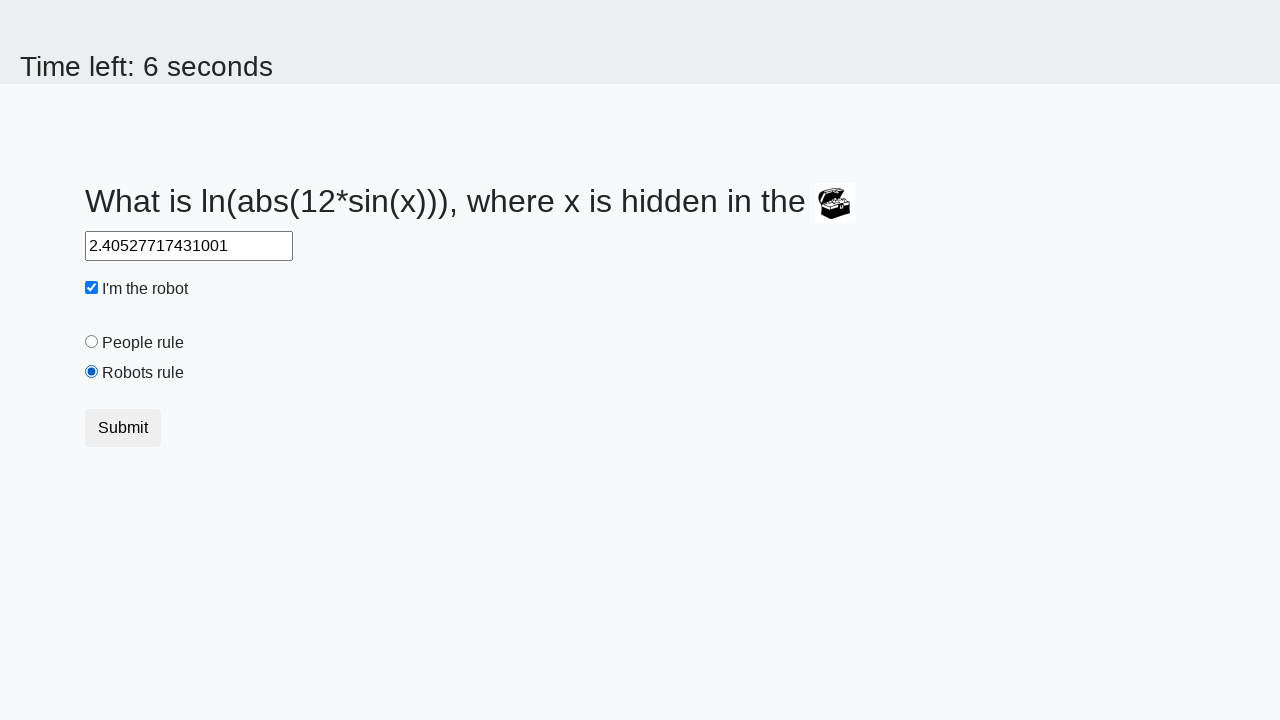

Clicked submit button to submit the form at (123, 428) on button.btn
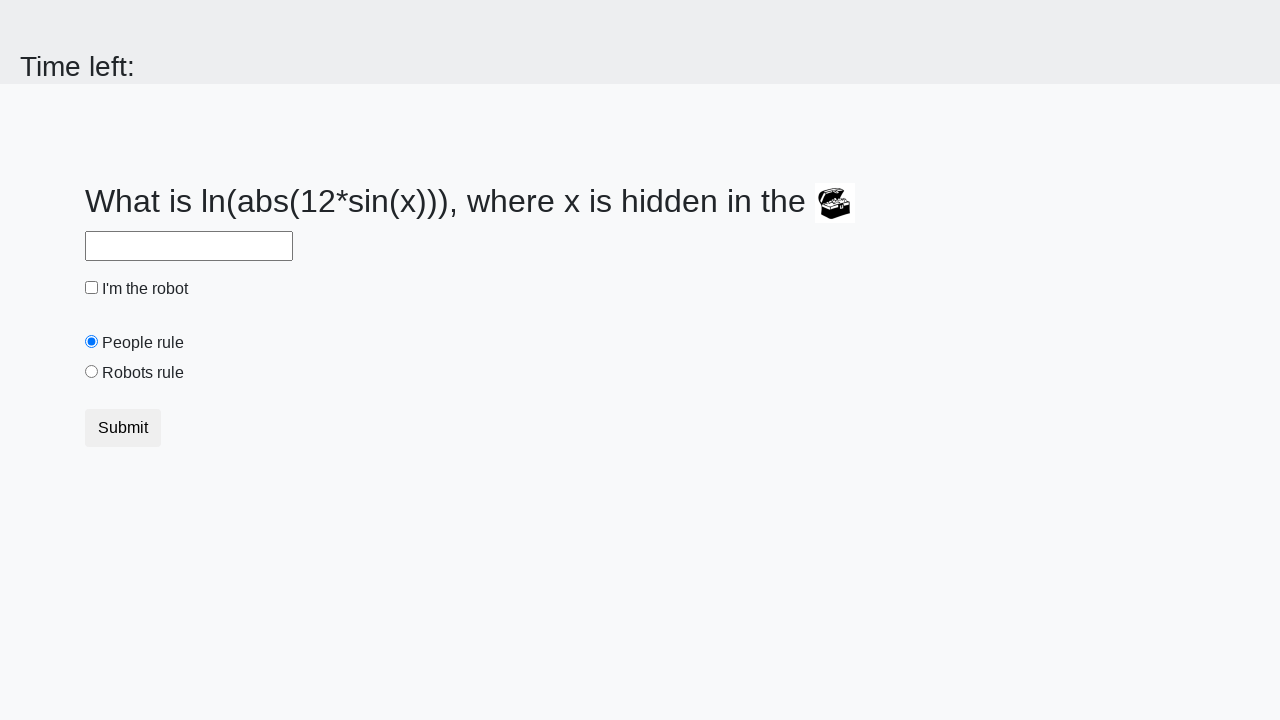

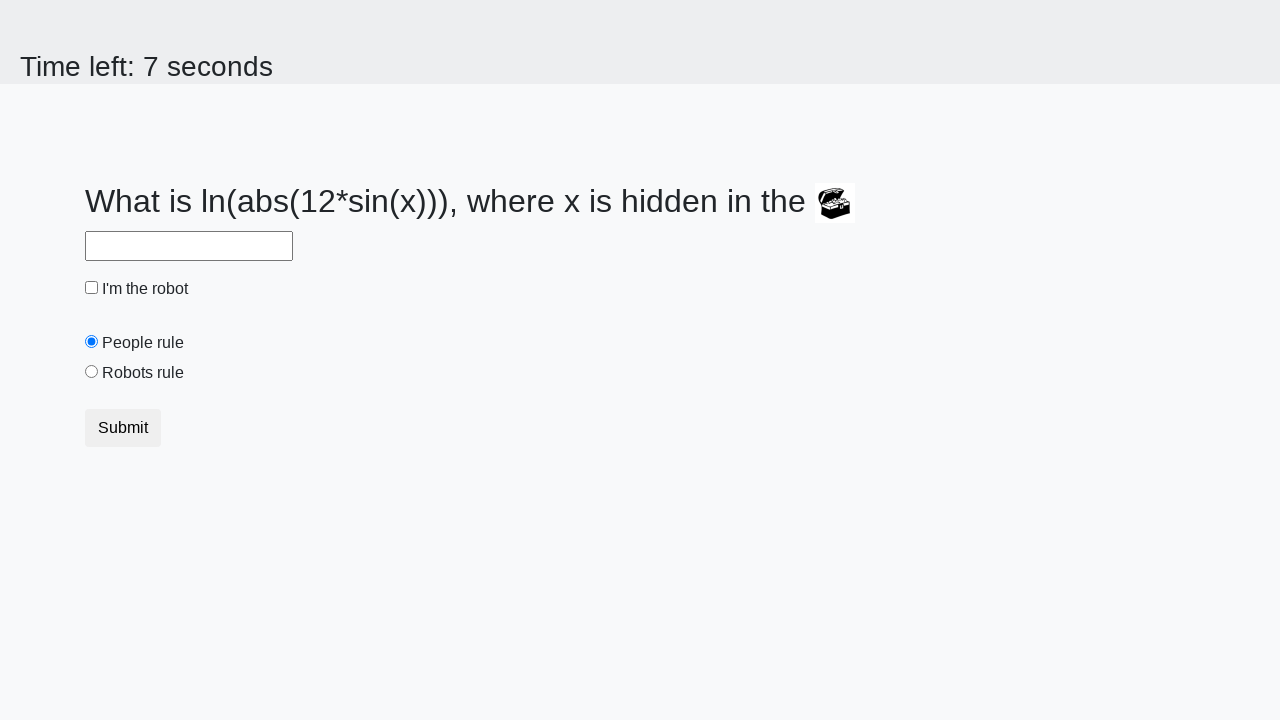